Tests a floor heating calculator by filling in room dimensions, selecting room and heating types, entering heat loss value, and verifying the calculated results.

Starting URL: https://kermi-fko.ru/raschety/Calc-Rehau-Solelec.aspx

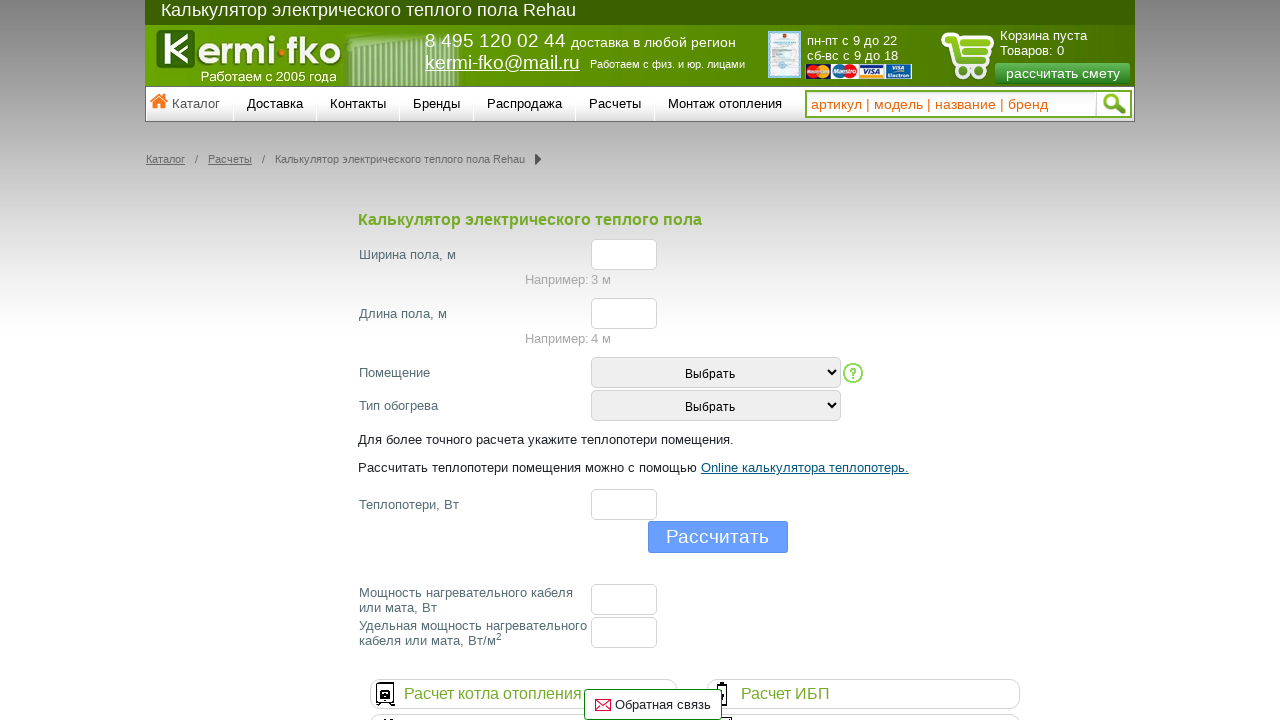

Filled room width field with '4' on #el_f_width
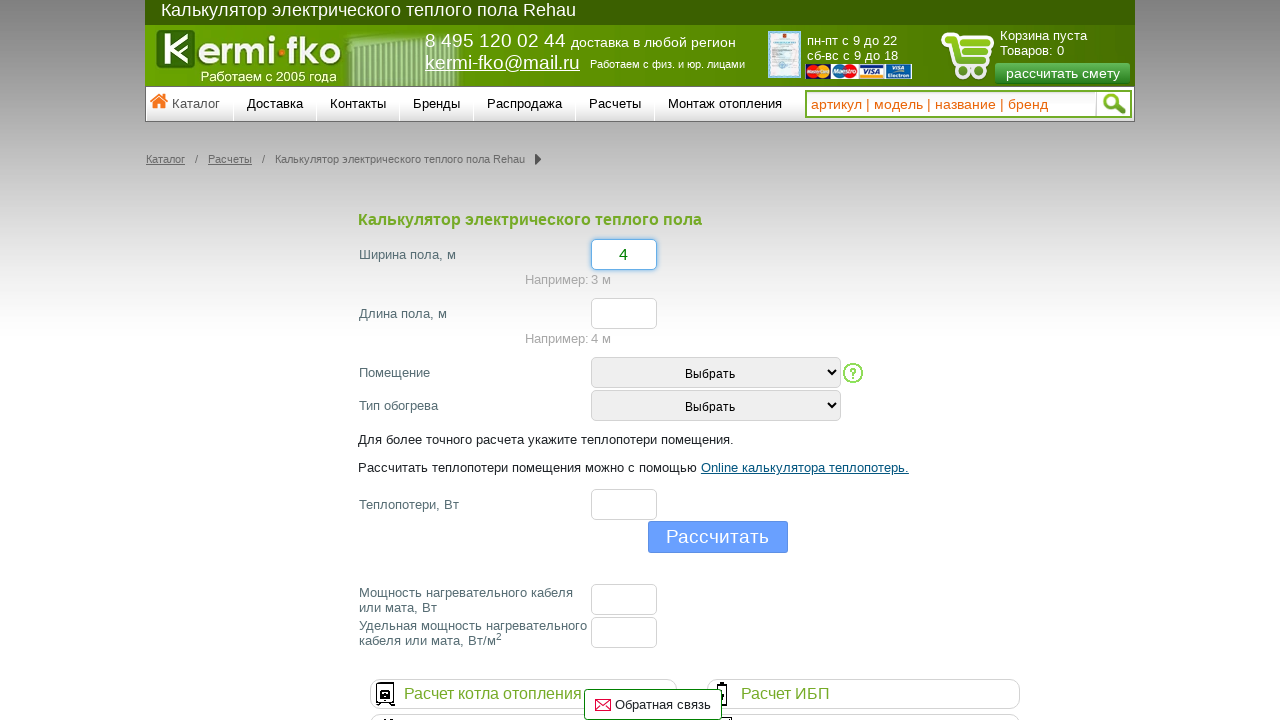

Filled room length field with '5' on #el_f_lenght
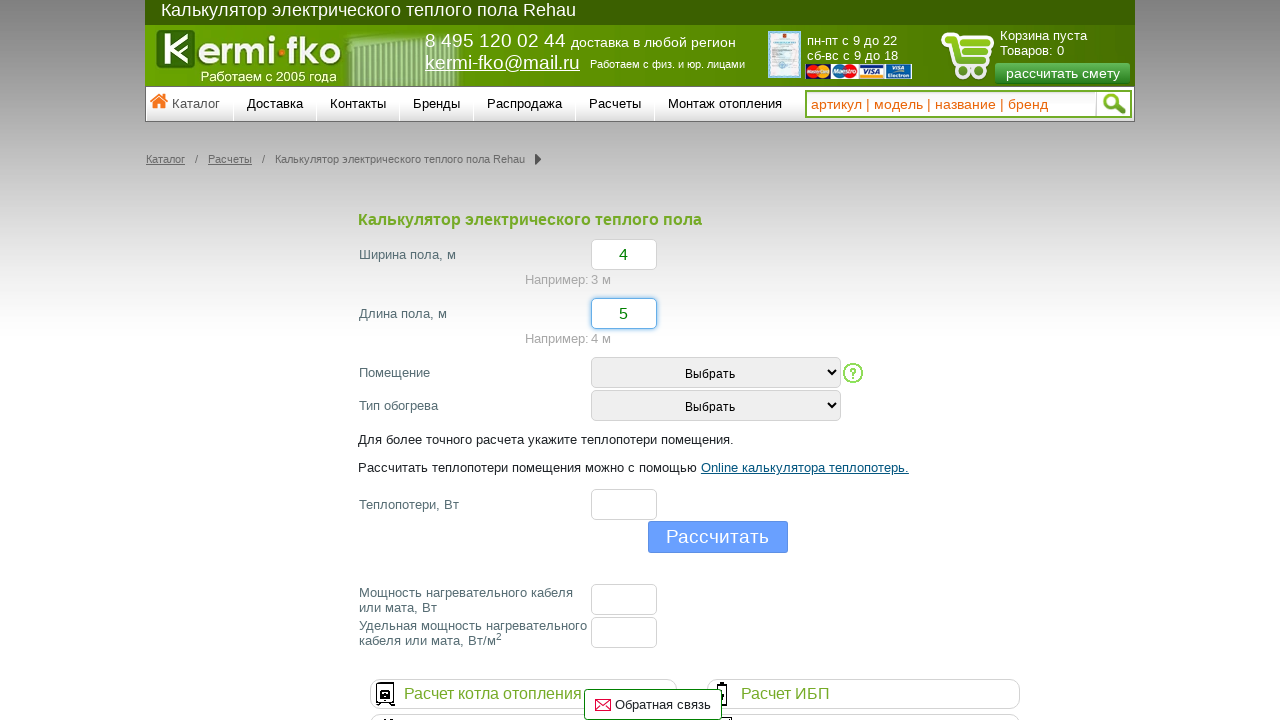

Selected room type with value '2' on #room_type
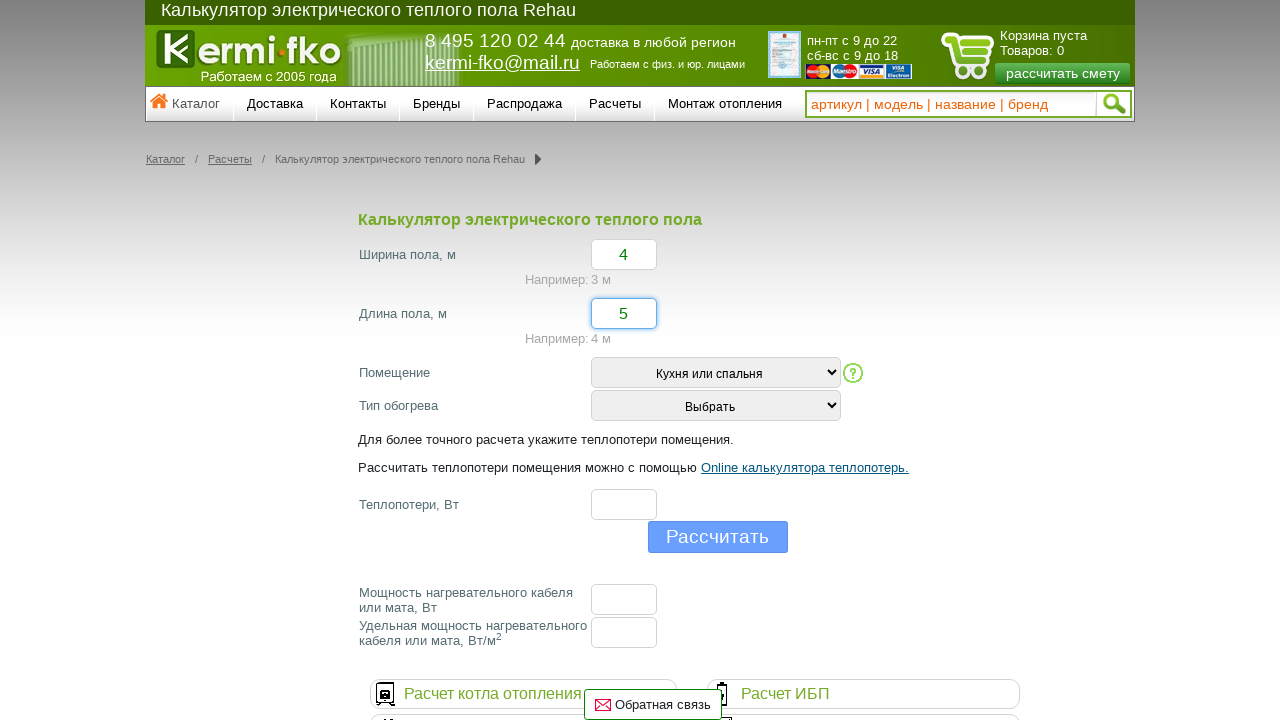

Selected heating type 'Подогрев для комфорта' on #heating_type
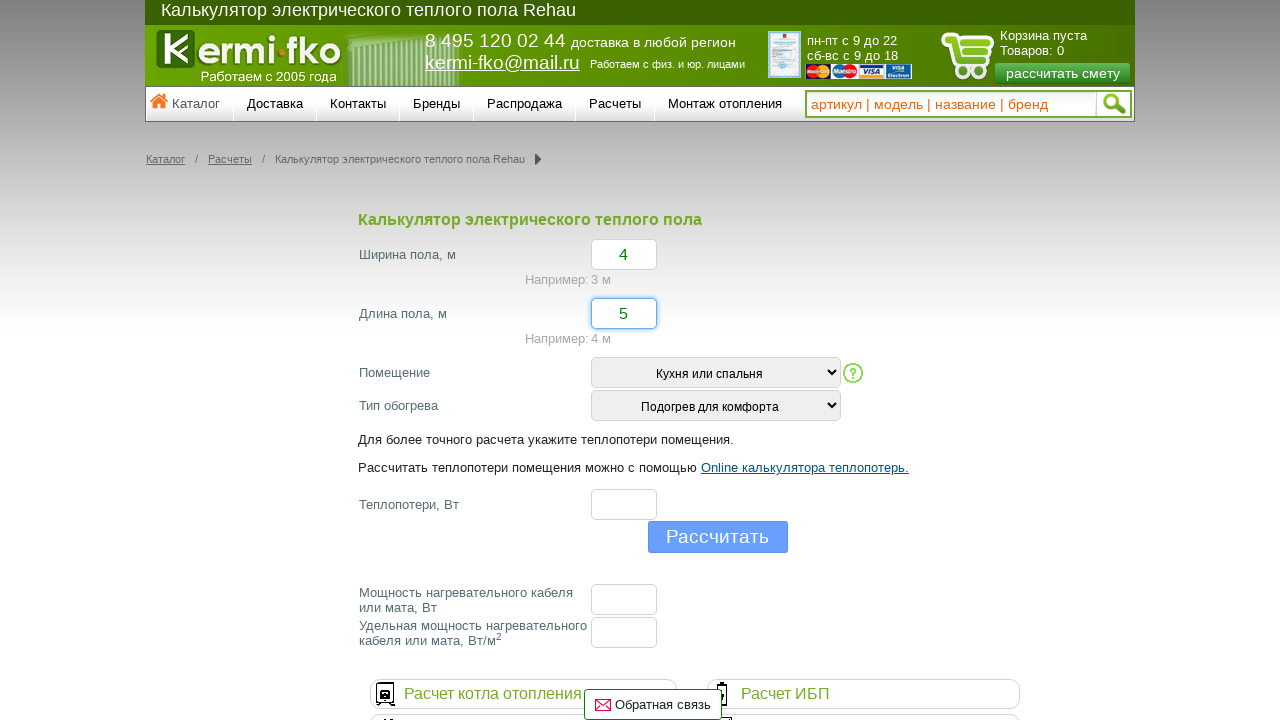

Filled heat loss field with '22' on #el_f_losses
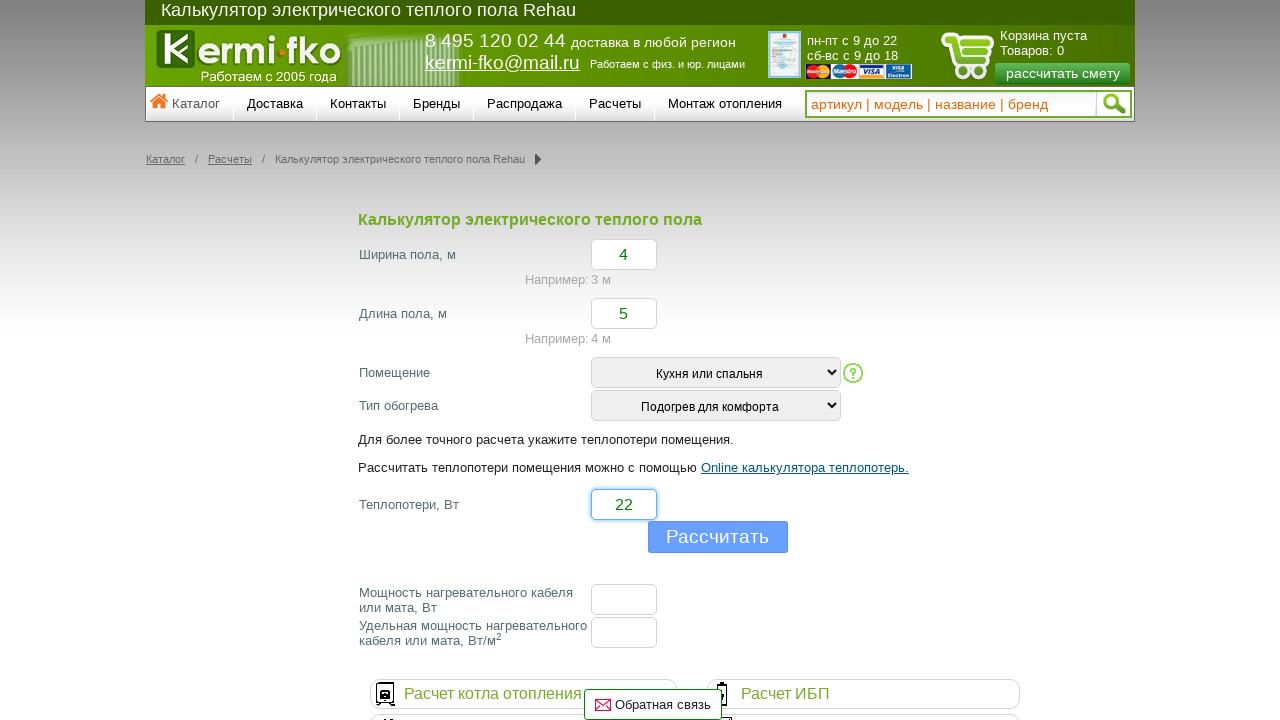

Clicked calculate button at (718, 537) on .buttHFcalc
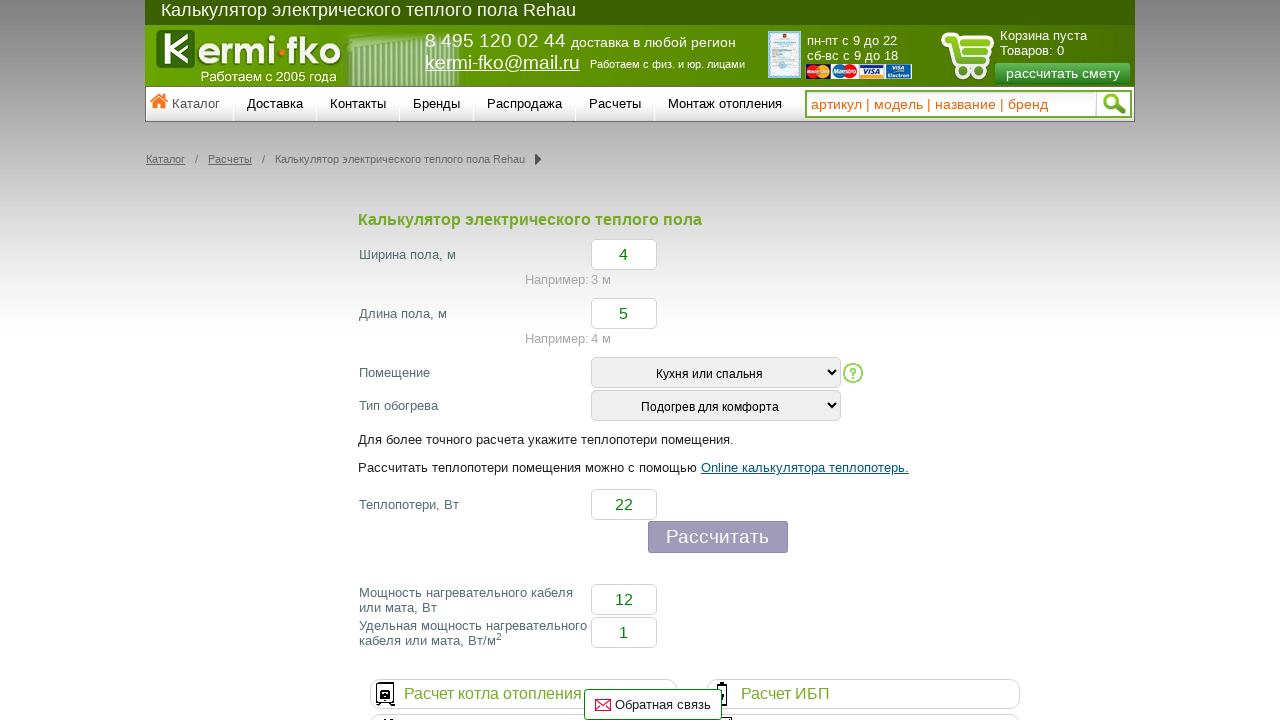

Floor cable power results element loaded
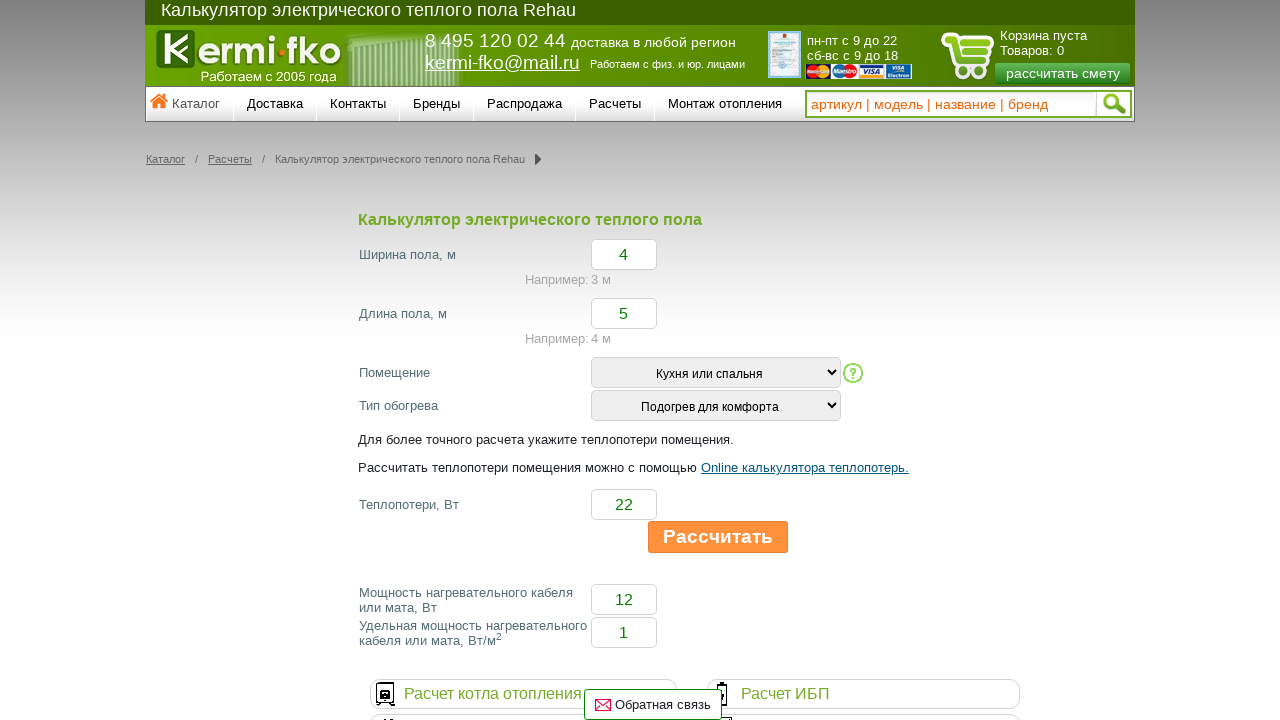

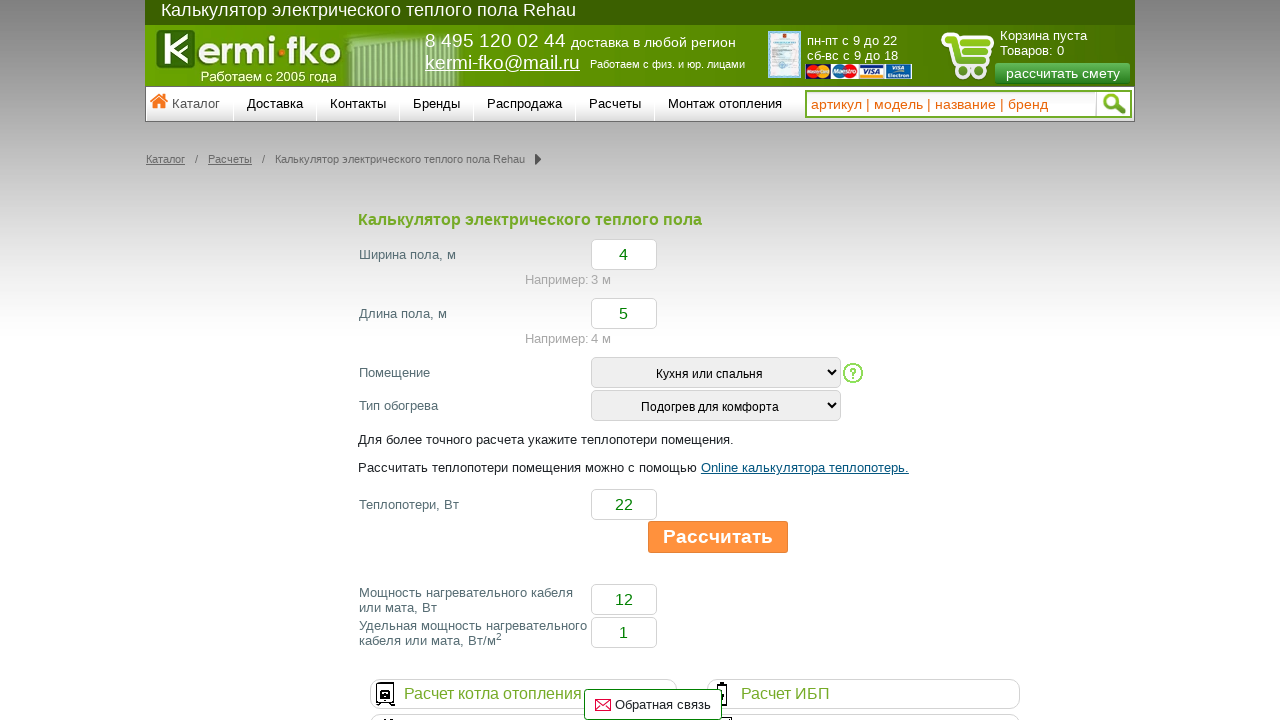